Tests mouse hover functionality on the SpiceJet website by hovering over the 'Add-ons' menu element to trigger dropdown display

Starting URL: https://www.spicejet.com/

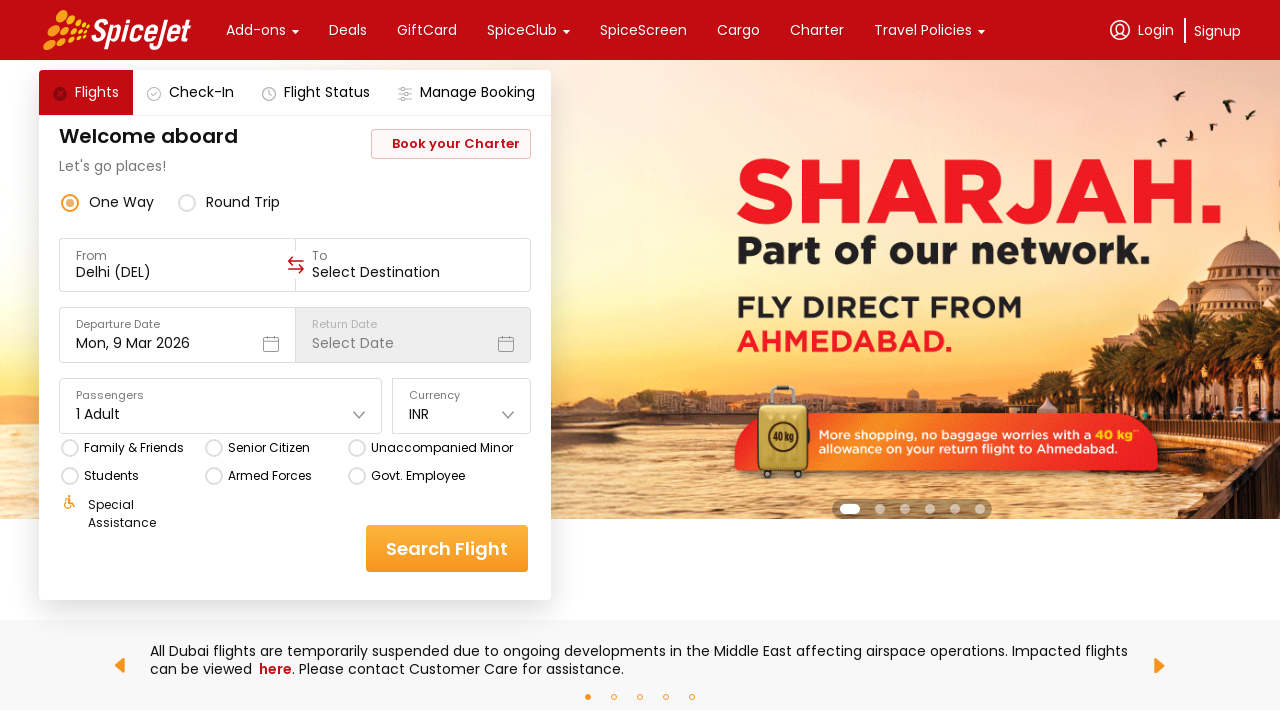

Hovered over 'Add-ons' menu element to trigger dropdown at (256, 30) on xpath=//div[text()='Add-ons']
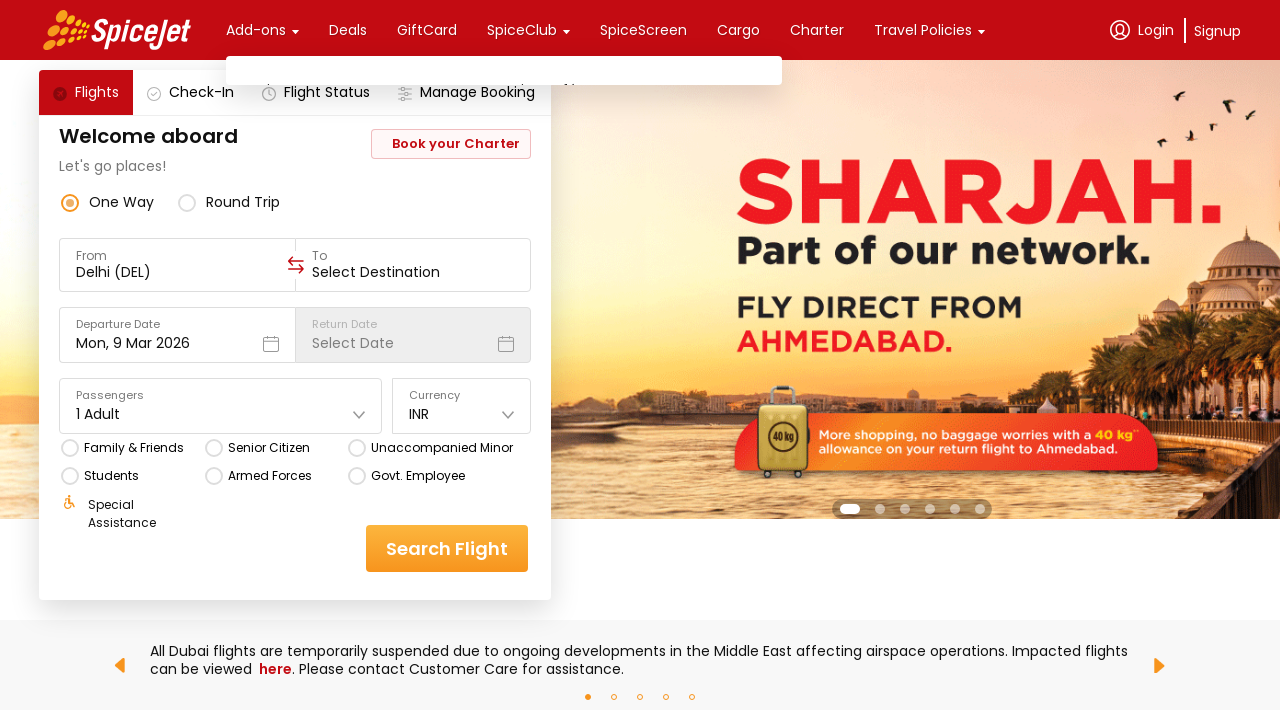

Waited 3 seconds to observe the hover effect and dropdown display
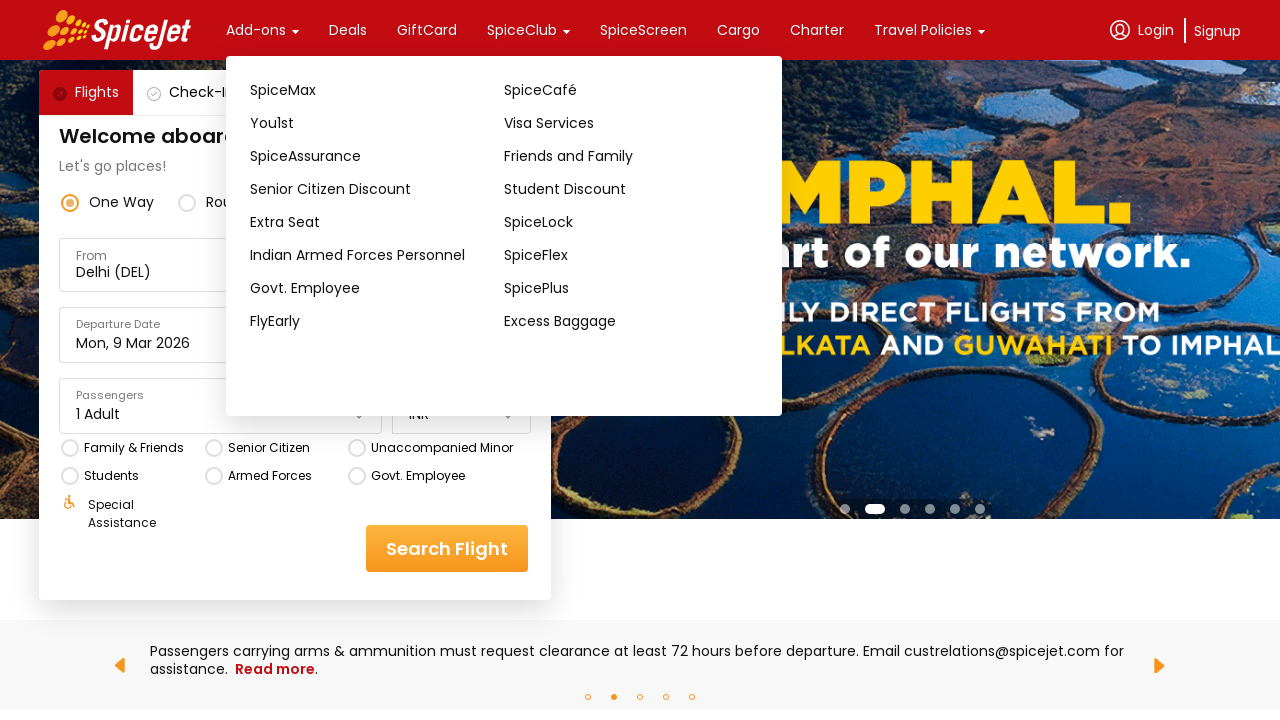

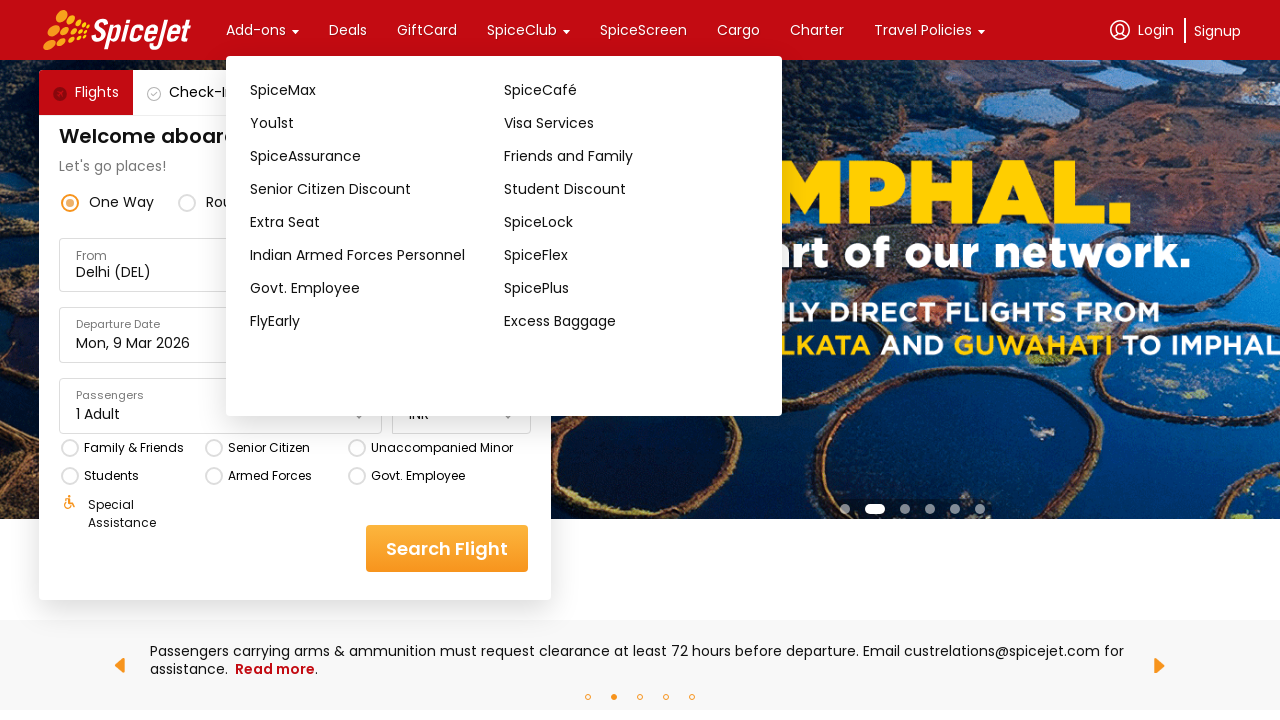